Tests filtering to display only active (non-completed) items

Starting URL: https://demo.playwright.dev/todomvc

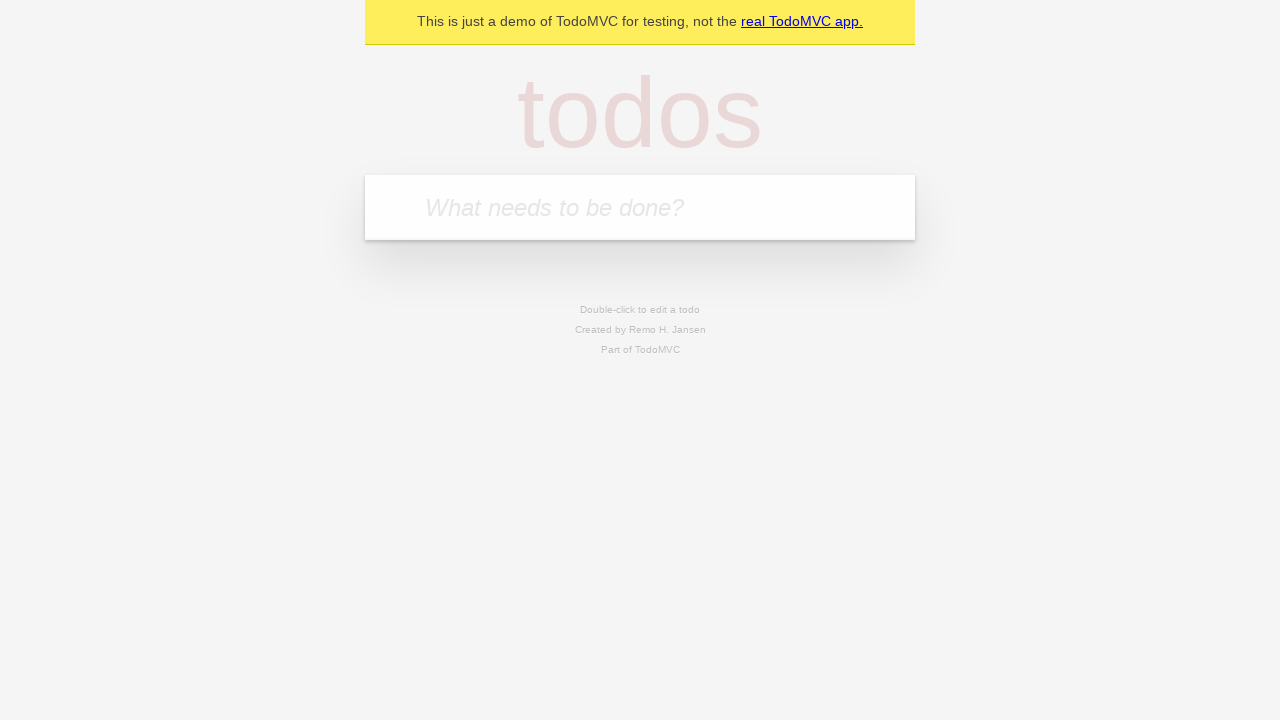

Filled todo input with 'buy some cheese' on internal:attr=[placeholder="What needs to be done?"i]
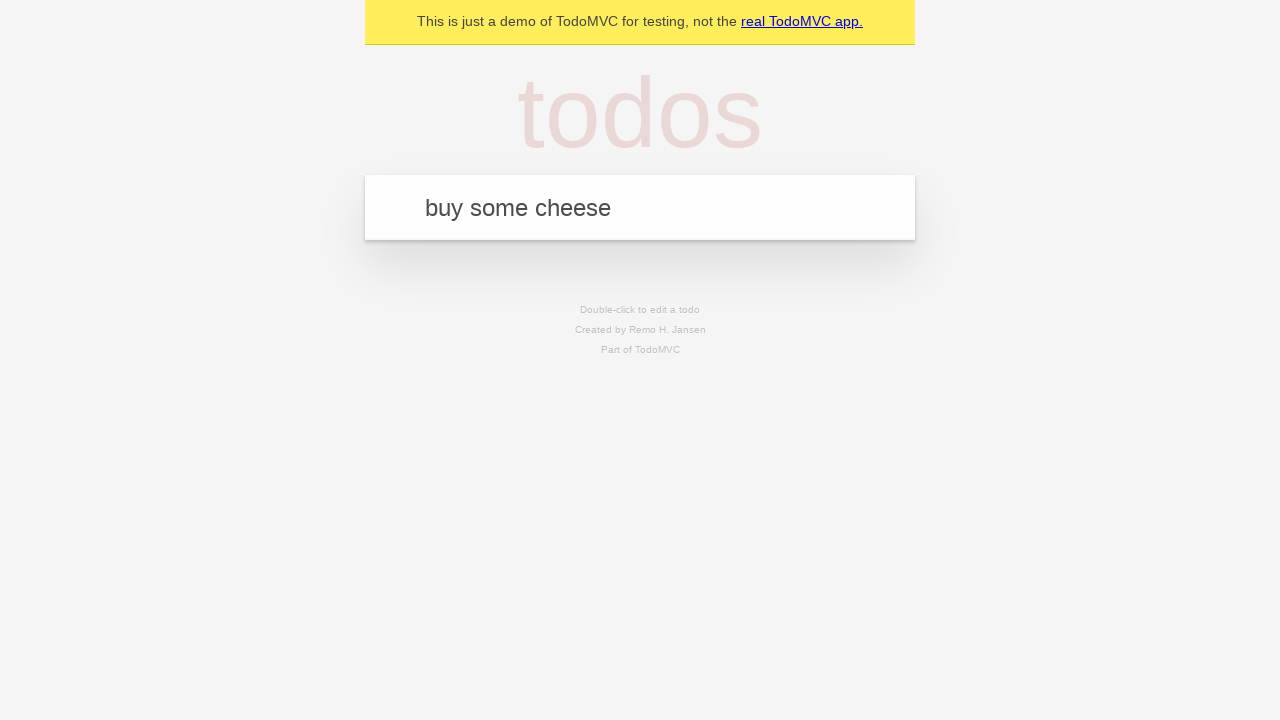

Pressed Enter to create first todo item on internal:attr=[placeholder="What needs to be done?"i]
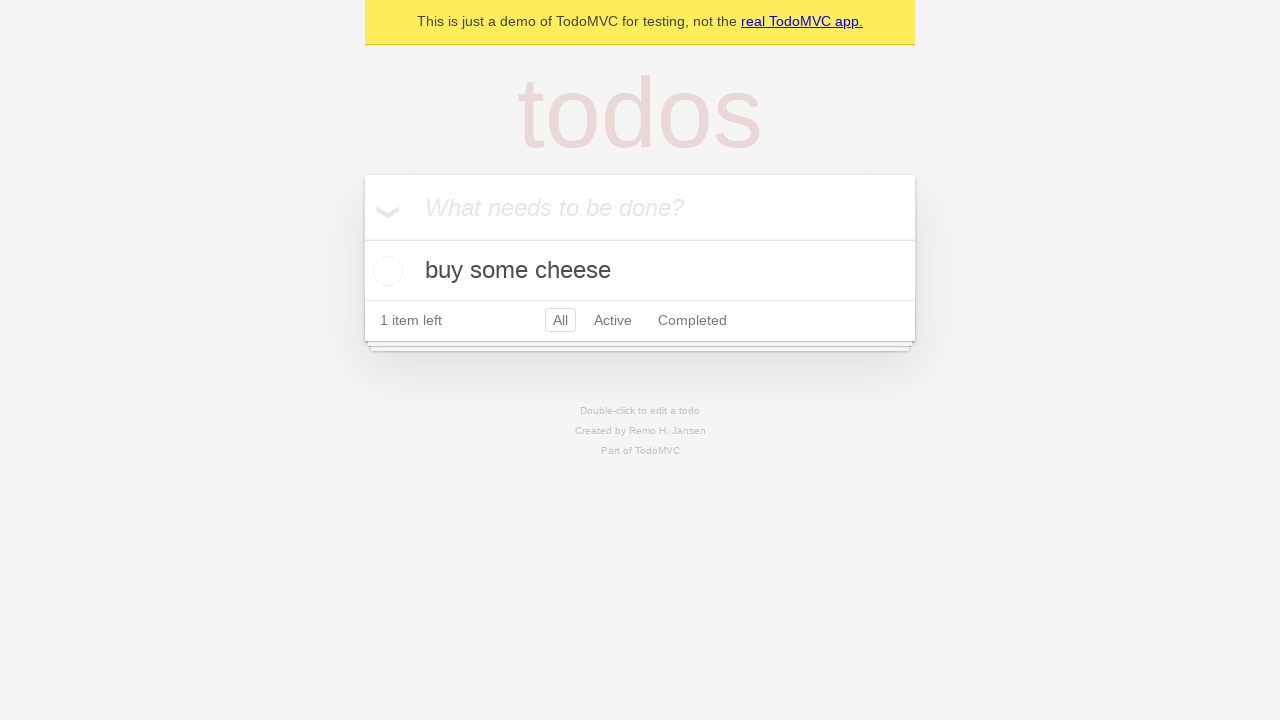

Filled todo input with 'feed the cat' on internal:attr=[placeholder="What needs to be done?"i]
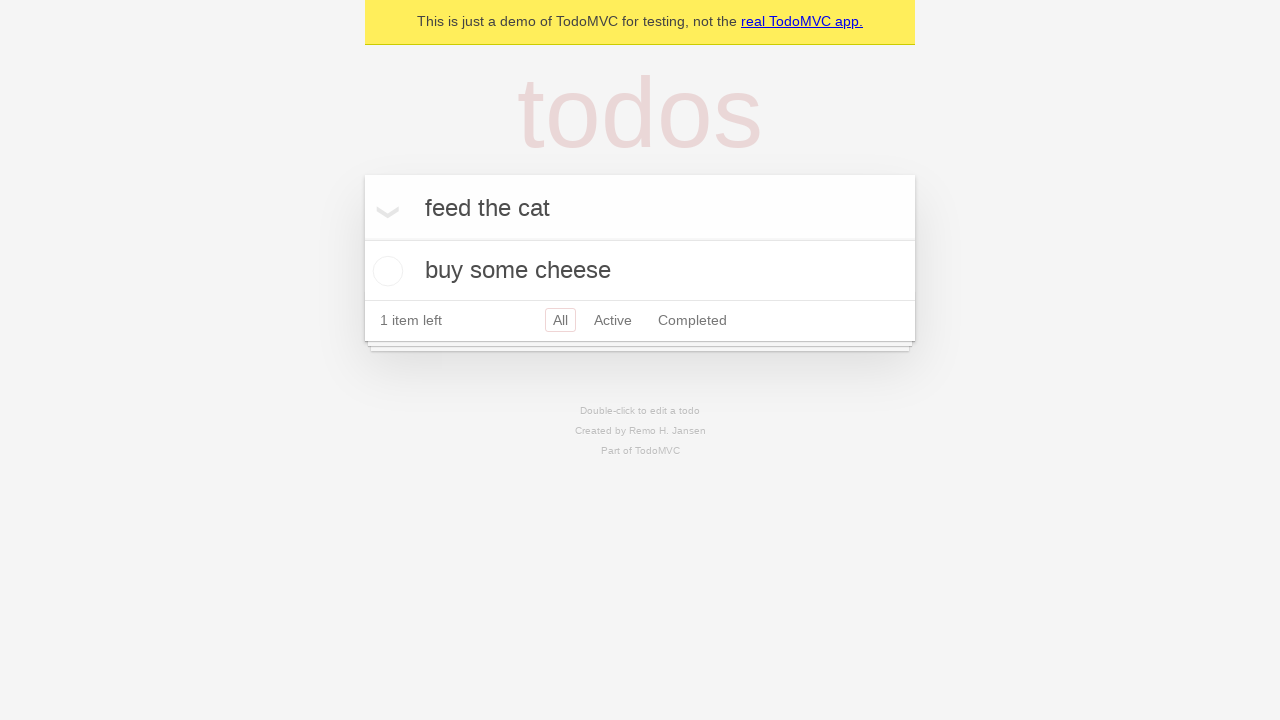

Pressed Enter to create second todo item on internal:attr=[placeholder="What needs to be done?"i]
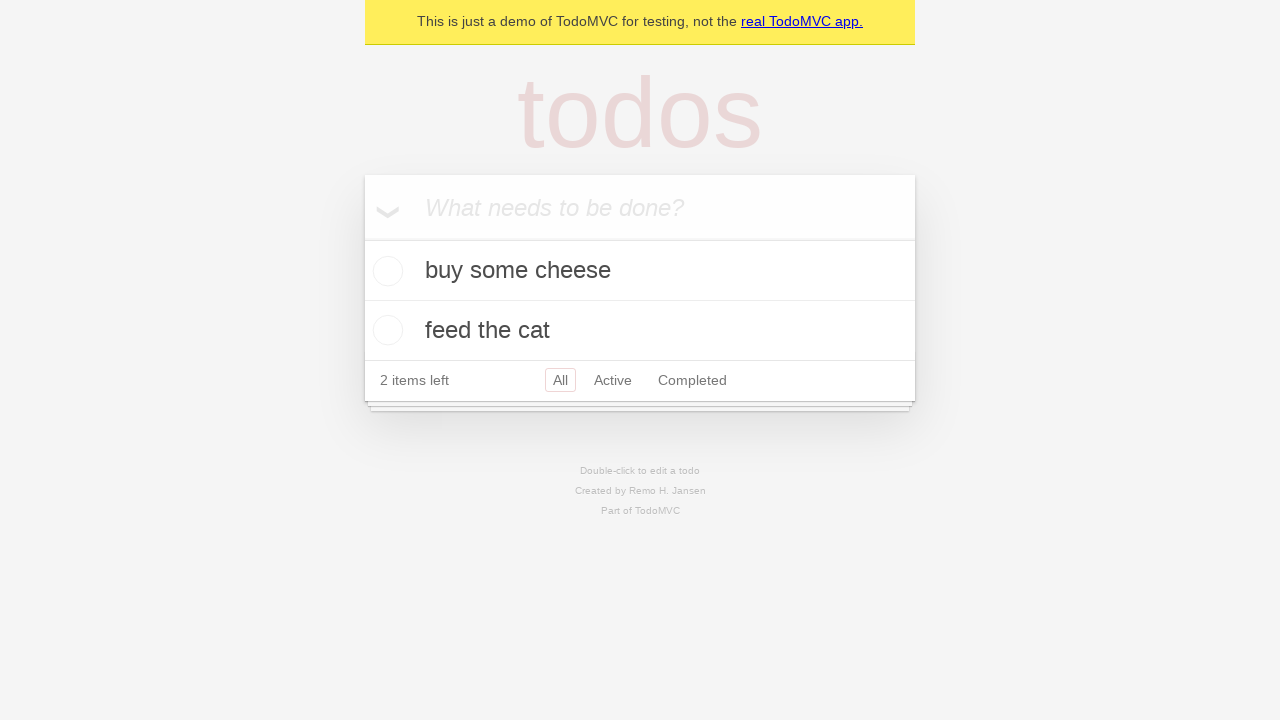

Filled todo input with 'book a doctors appointment' on internal:attr=[placeholder="What needs to be done?"i]
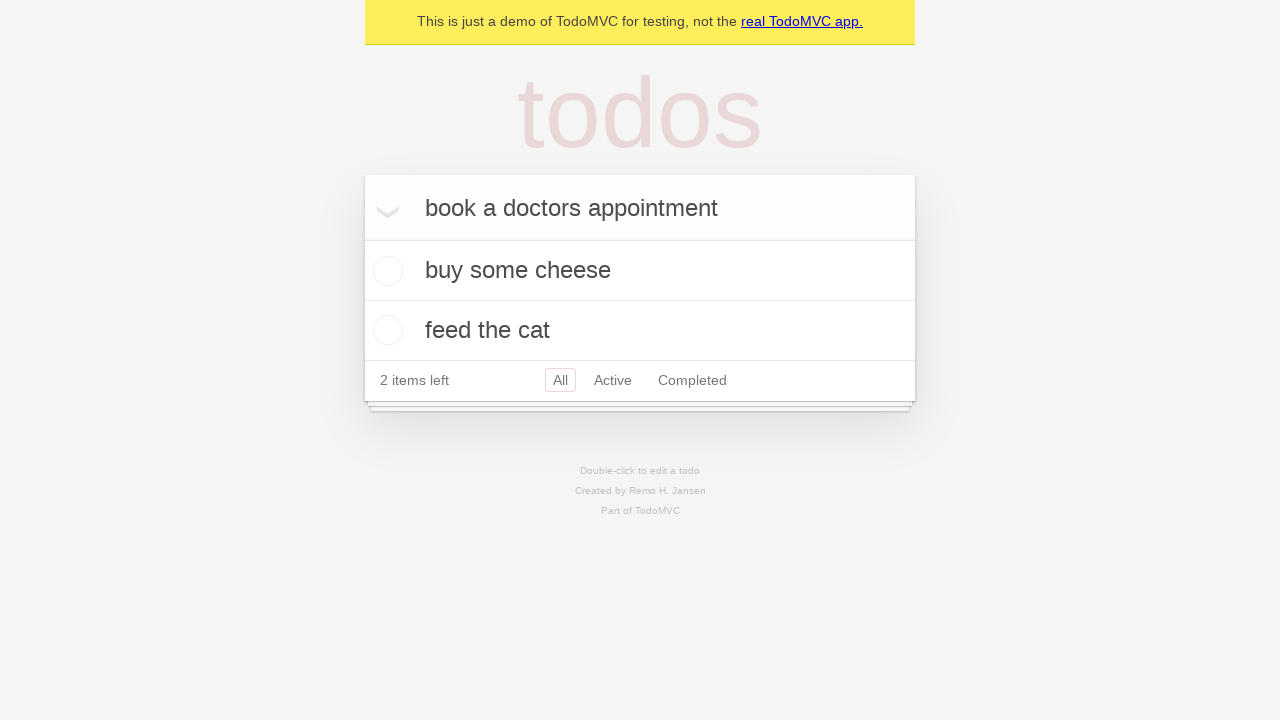

Pressed Enter to create third todo item on internal:attr=[placeholder="What needs to be done?"i]
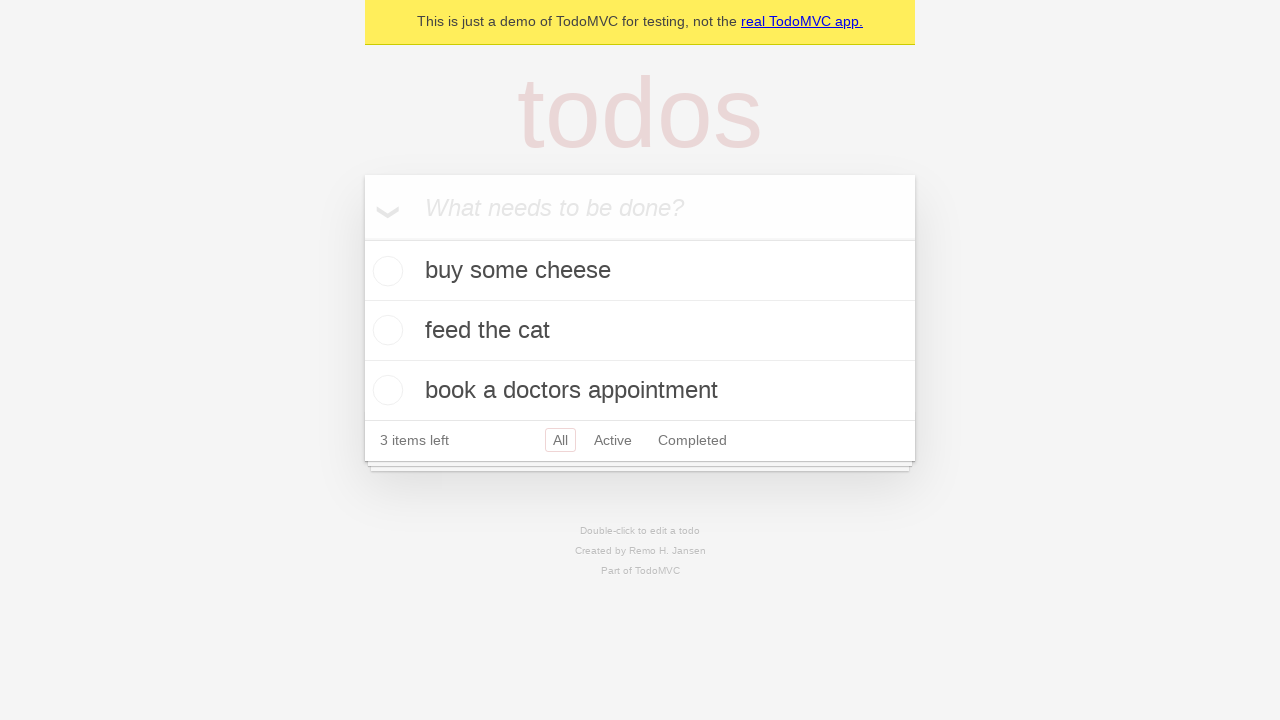

Waited for first todo item to appear
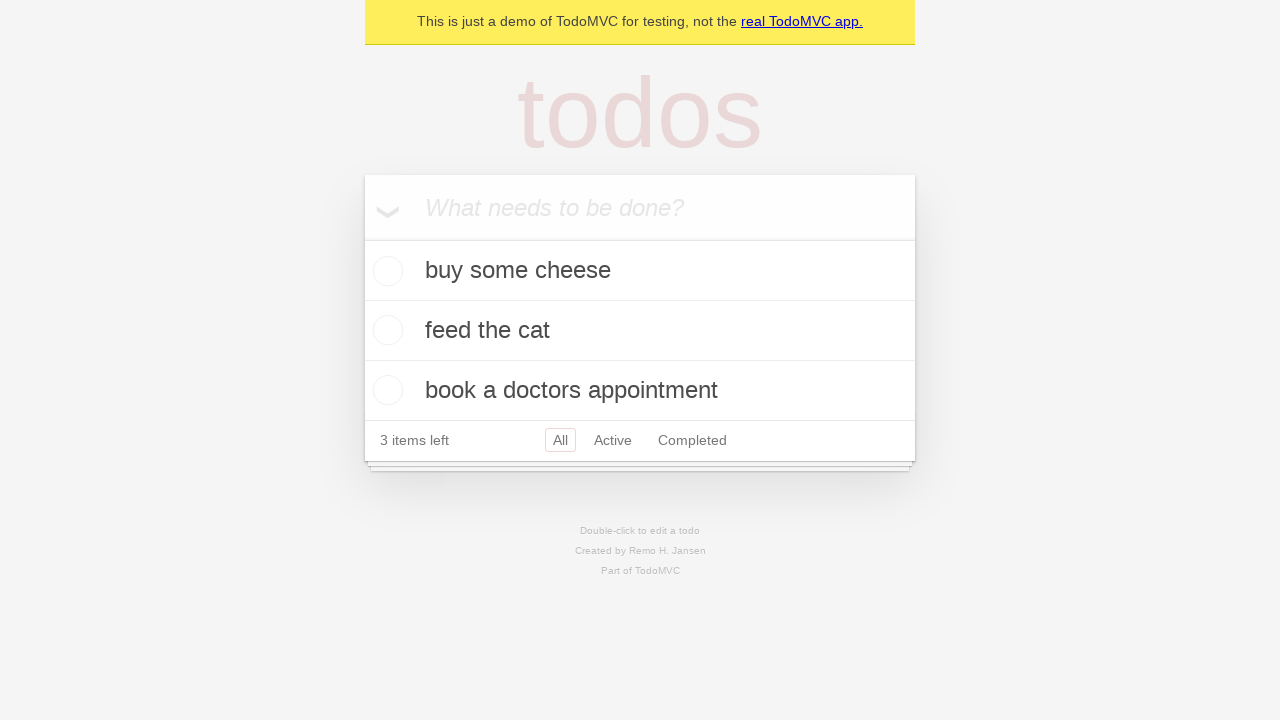

Checked the second todo item (marked as completed) at (385, 330) on internal:testid=[data-testid="todo-item"s] >> nth=1 >> internal:role=checkbox
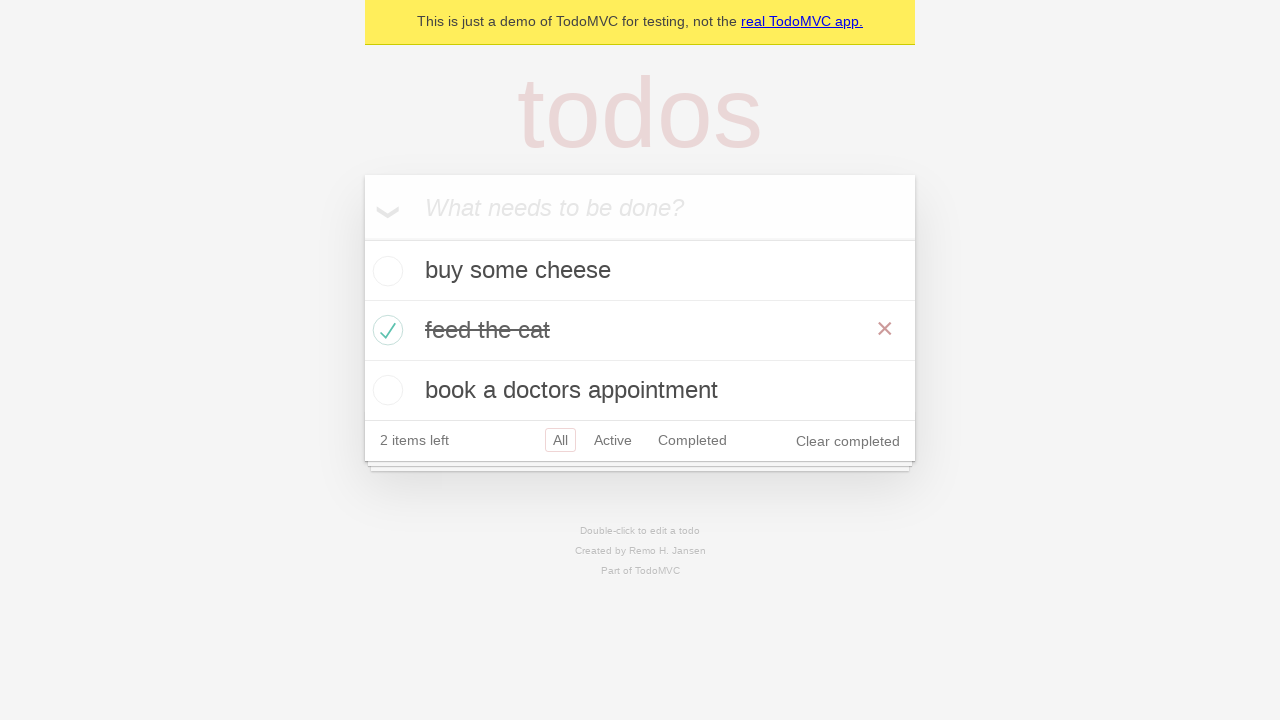

Clicked Active filter to display only active items at (613, 440) on internal:role=link[name="Active"i]
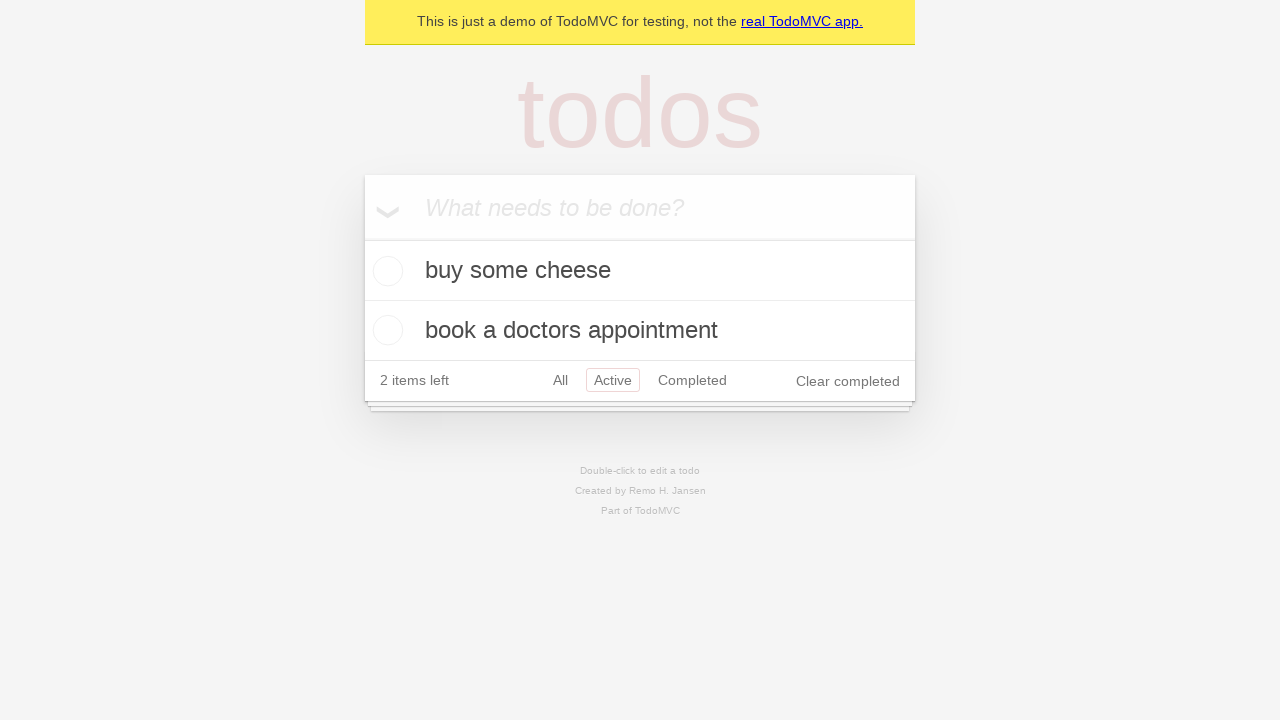

Verified that exactly 2 active items are displayed (completed item filtered out)
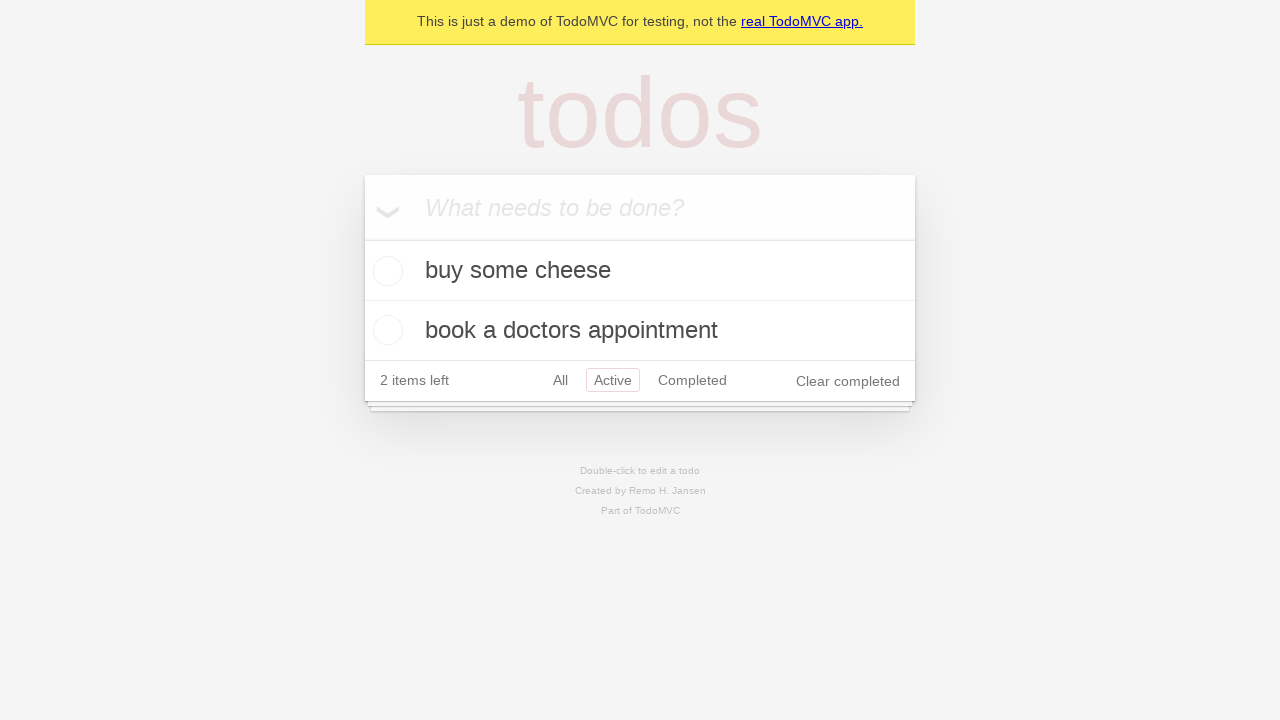

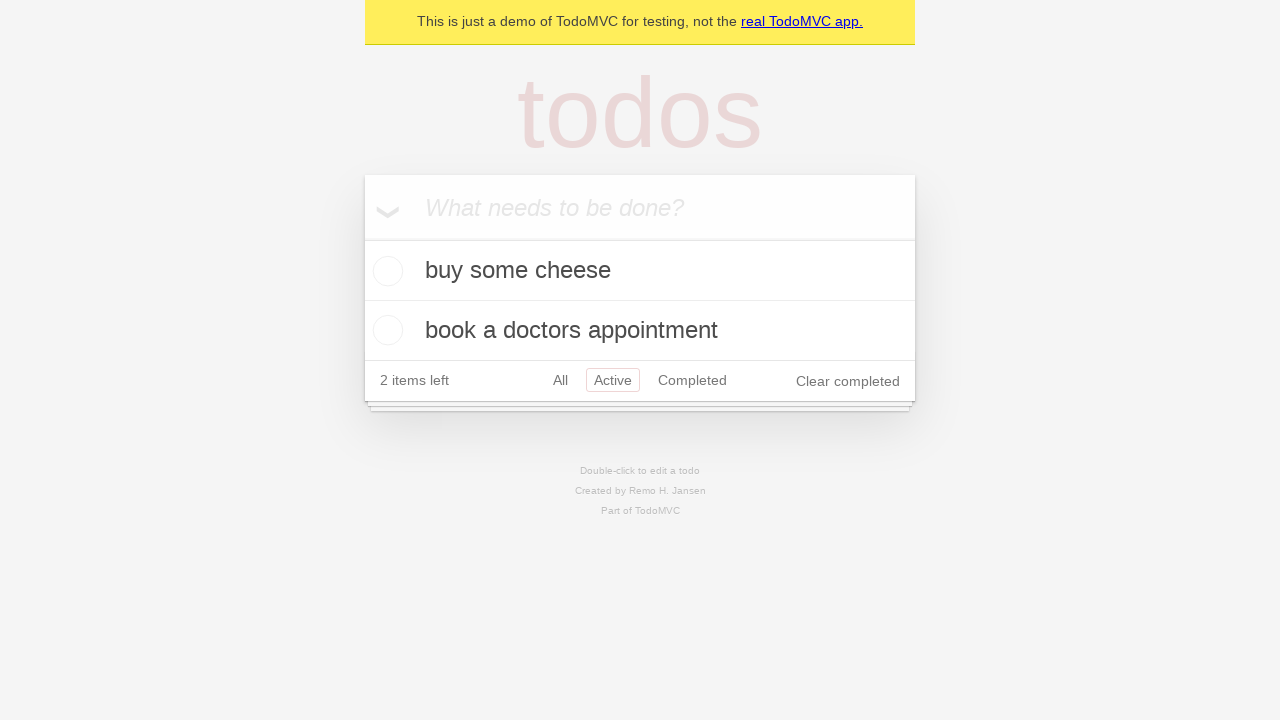